Tests navigation from login page to registration form by clicking Sign Up button and verifying the redirect and form header

Starting URL: https://trade.mangotrade.com/en/login

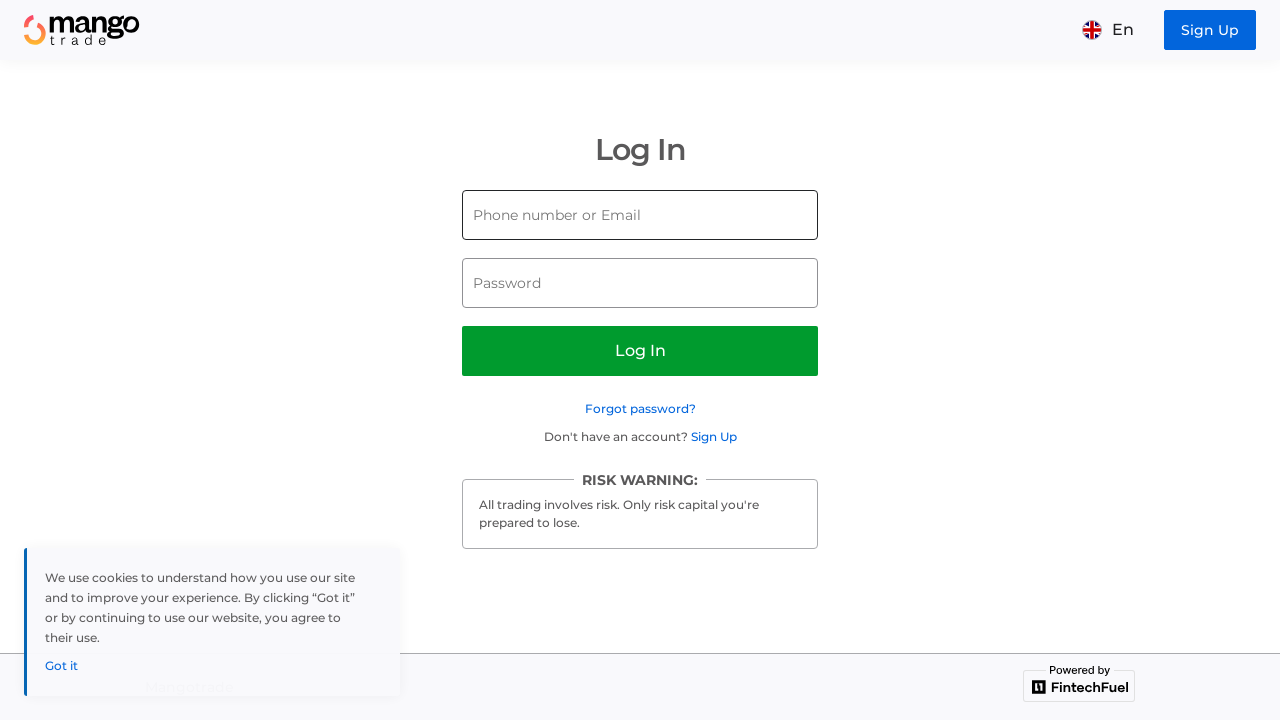

Clicked Sign Up button to navigate to registration form at (1210, 30) on [data-test-id=header-register-button]
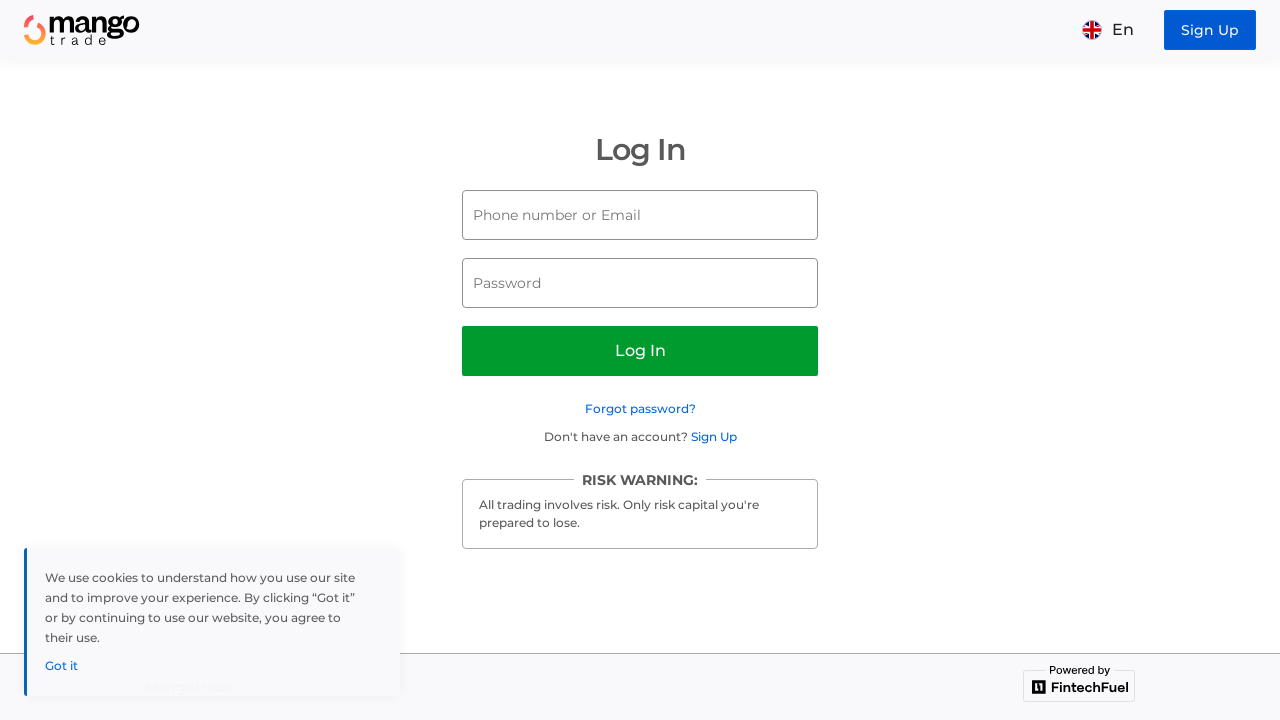

Navigation to registration page completed
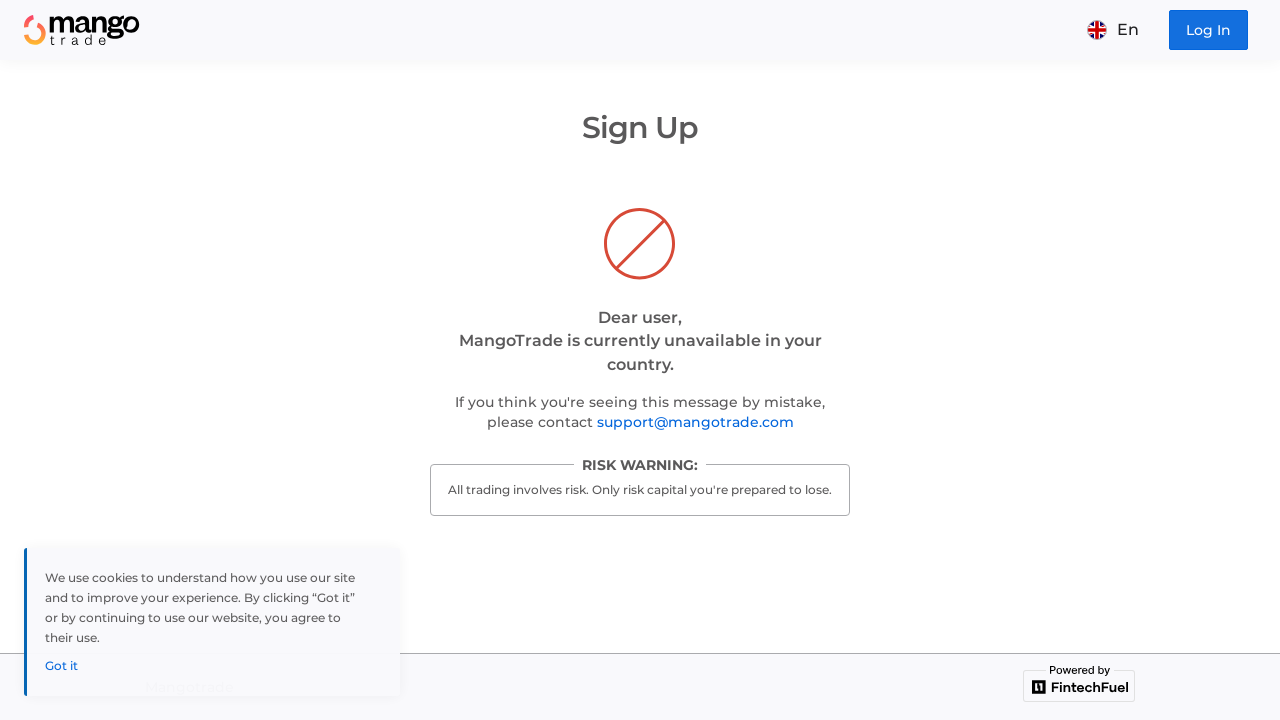

Verified registration form header displays 'Sign Up'
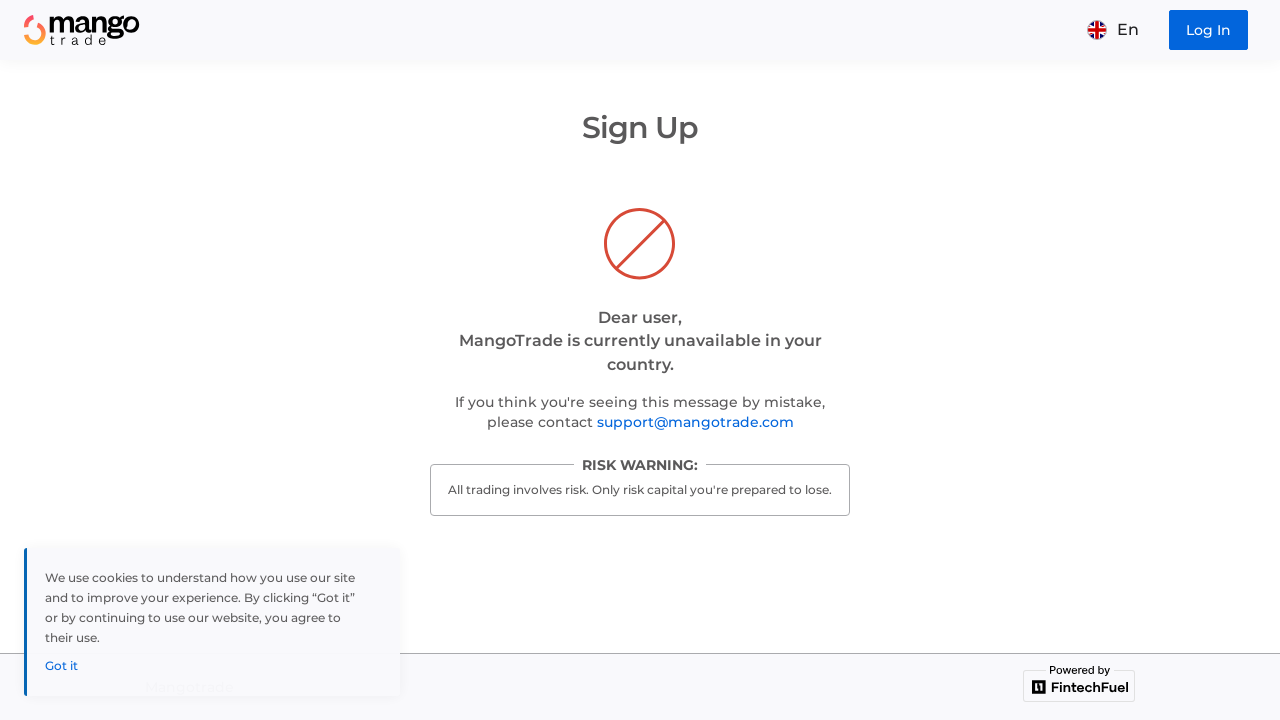

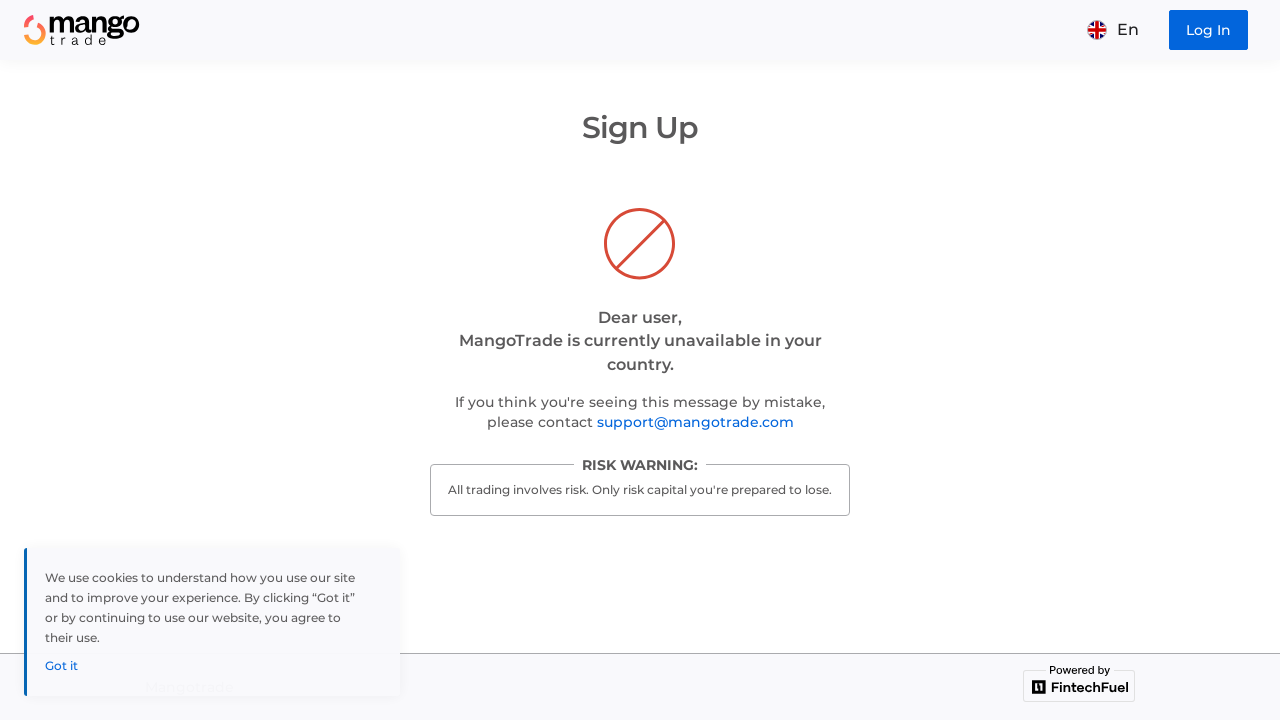